Tests hover functionality by moving mouse over an image element to reveal hidden content, then clicking a "View profile" link

Starting URL: http://the-internet.herokuapp.com/hovers

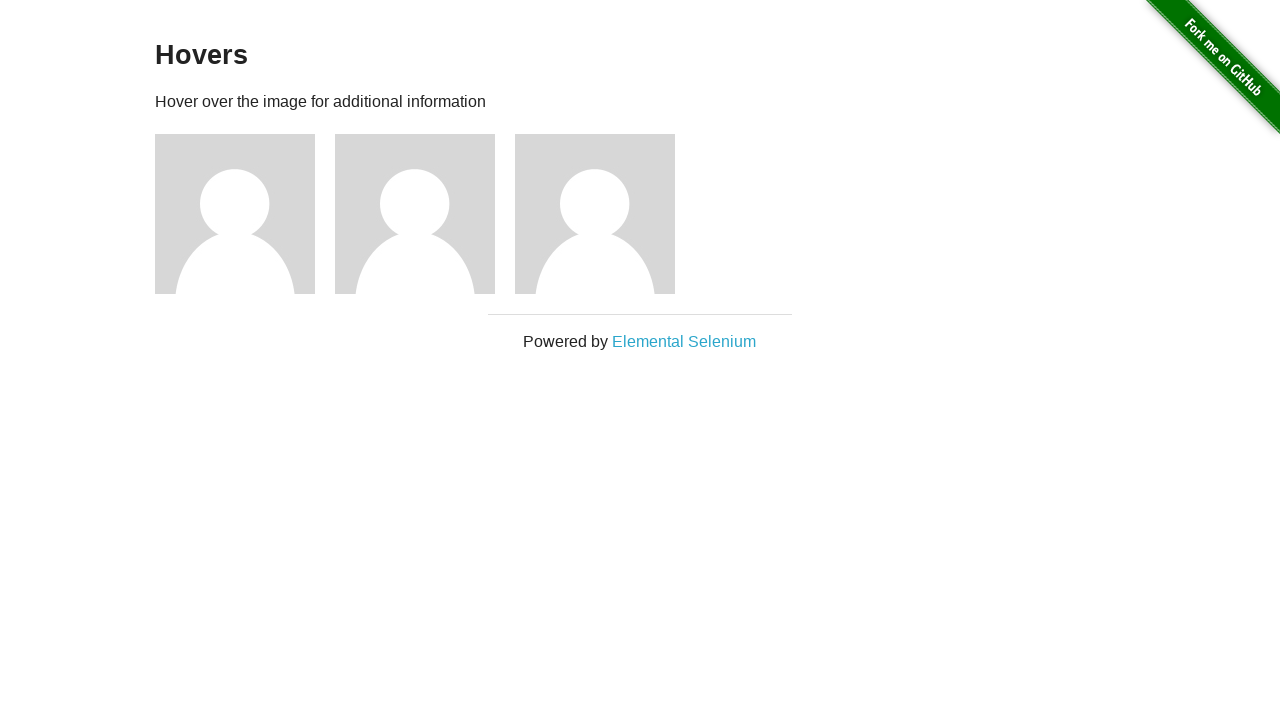

Hovered over the first figure image to reveal hidden content at (245, 214) on div.figure >> nth=0
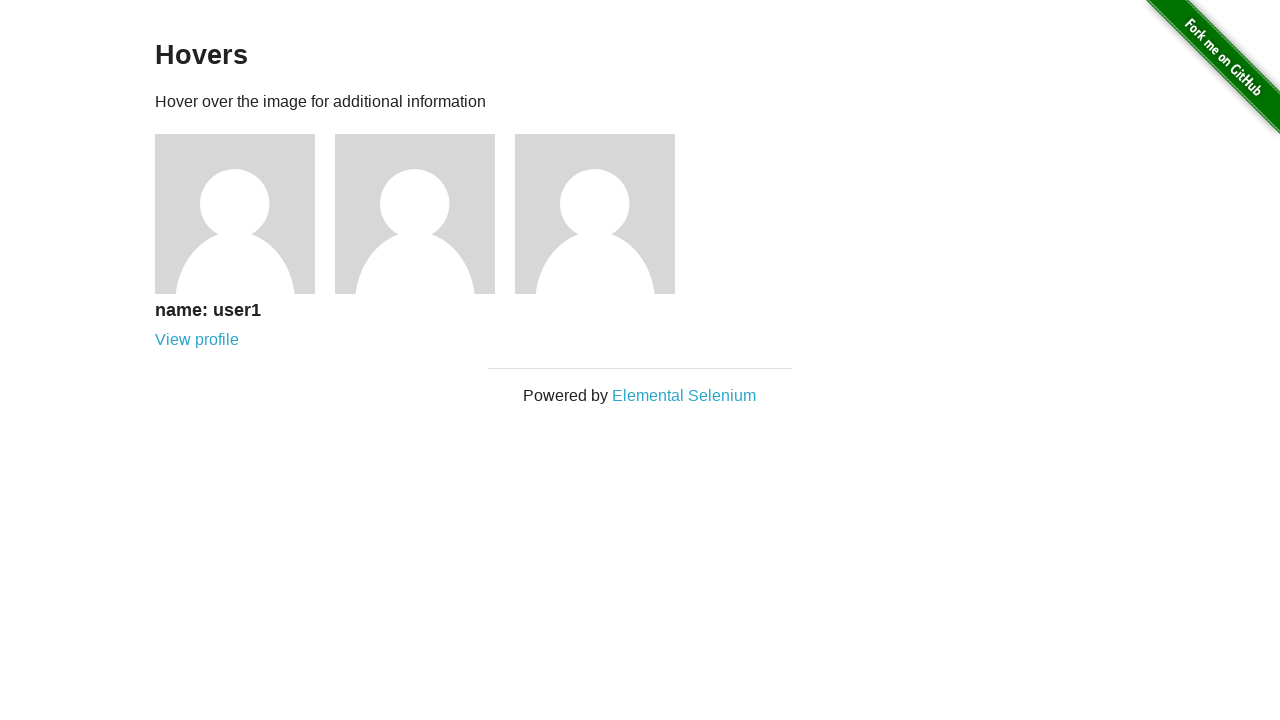

Clicked the 'View profile' link that appeared on hover at (197, 340) on a:has-text('View profile') >> nth=0
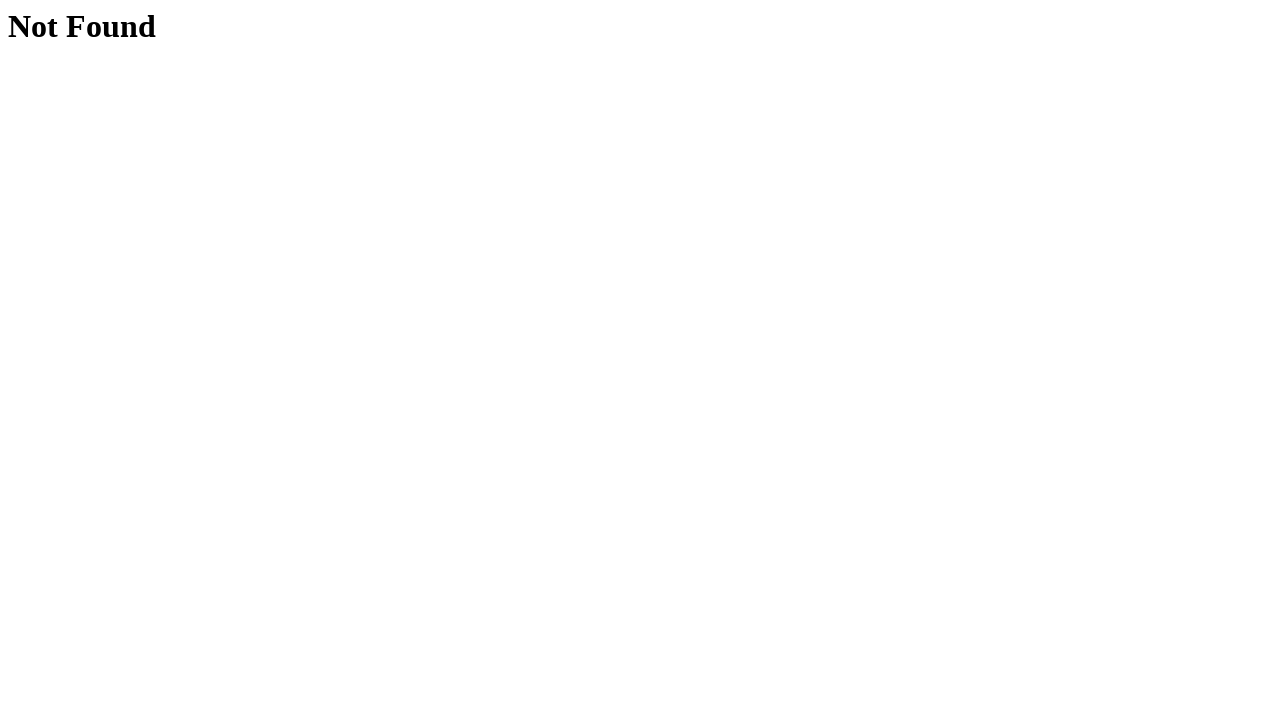

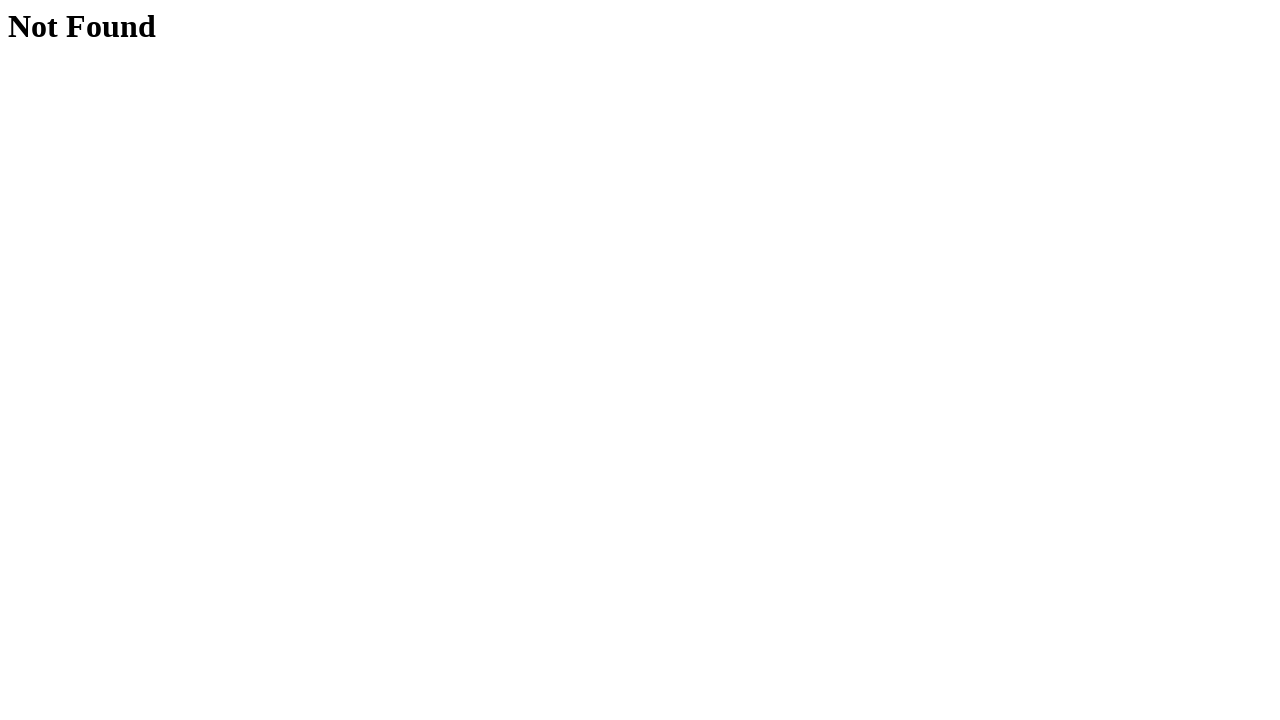